Tests dynamic removal of a checkbox element by clicking a button and verifying the checkbox disappears

Starting URL: http://the-internet.herokuapp.com/dynamic_controls

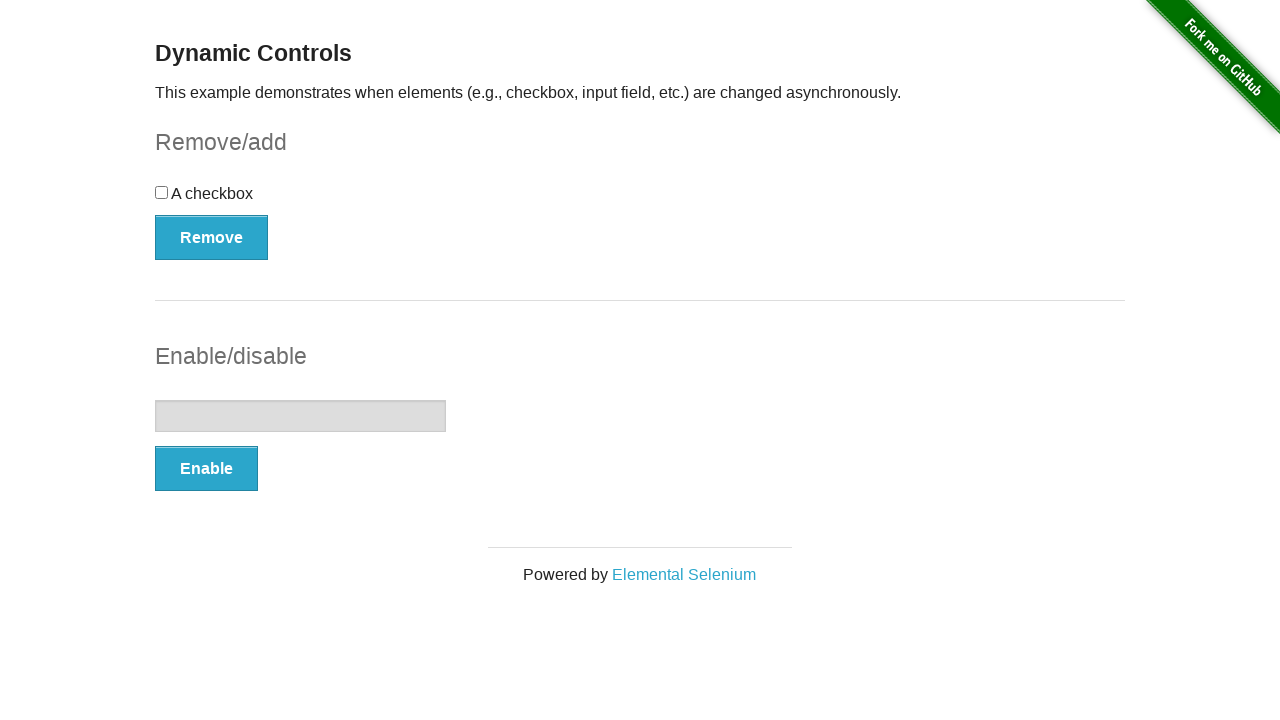

Clicked the Remove/Add button to remove the checkbox at (212, 237) on button[onclick='swapCheckbox()']
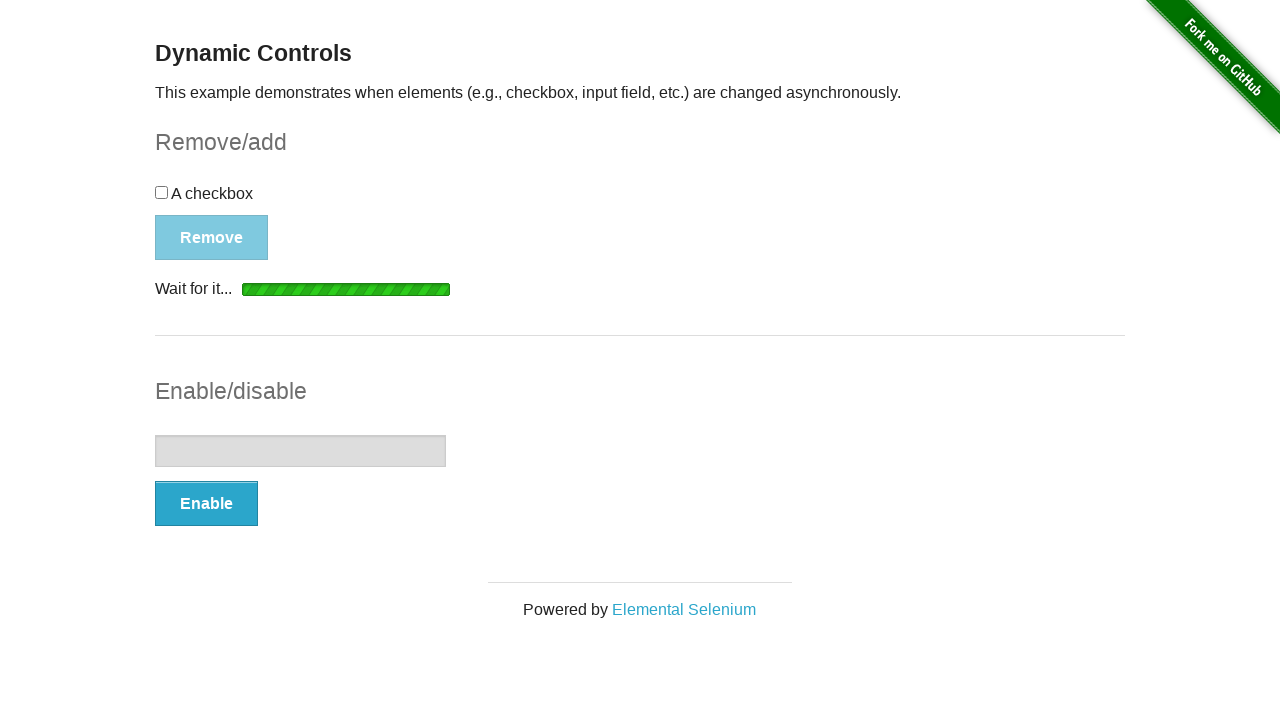

Confirmation message appeared after checkbox removal
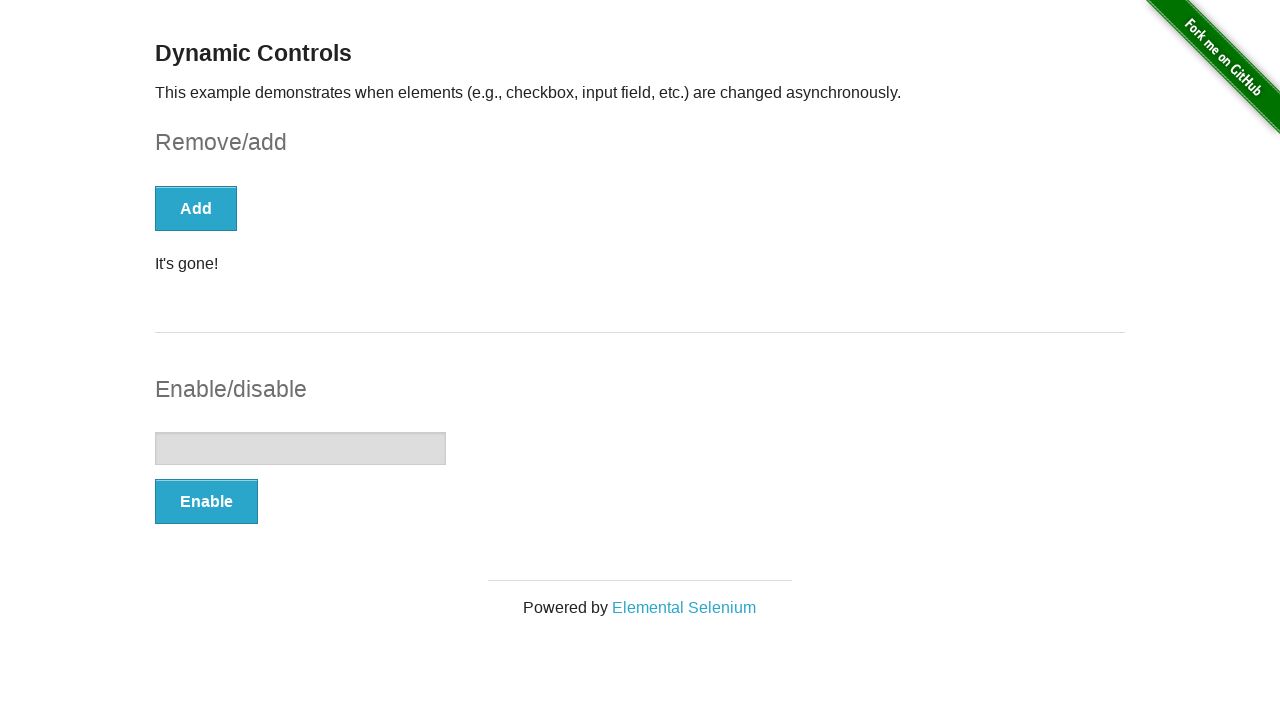

Verified that the checkbox element no longer exists on the page
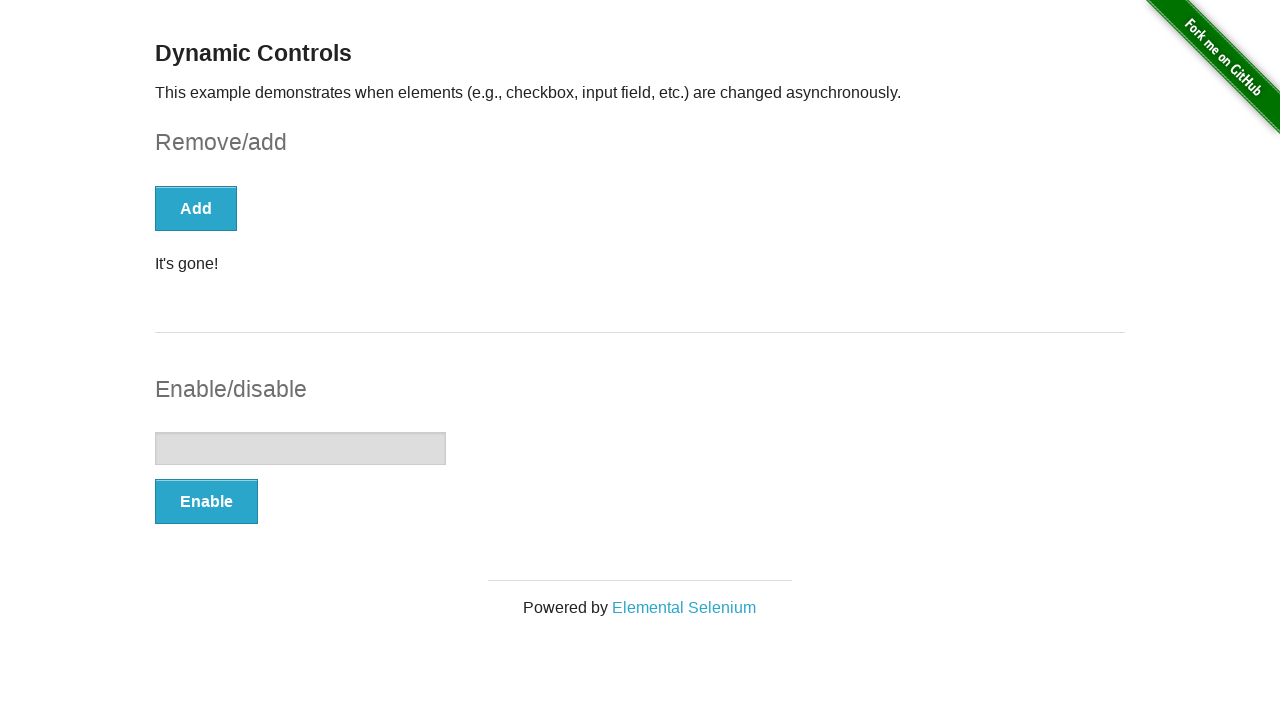

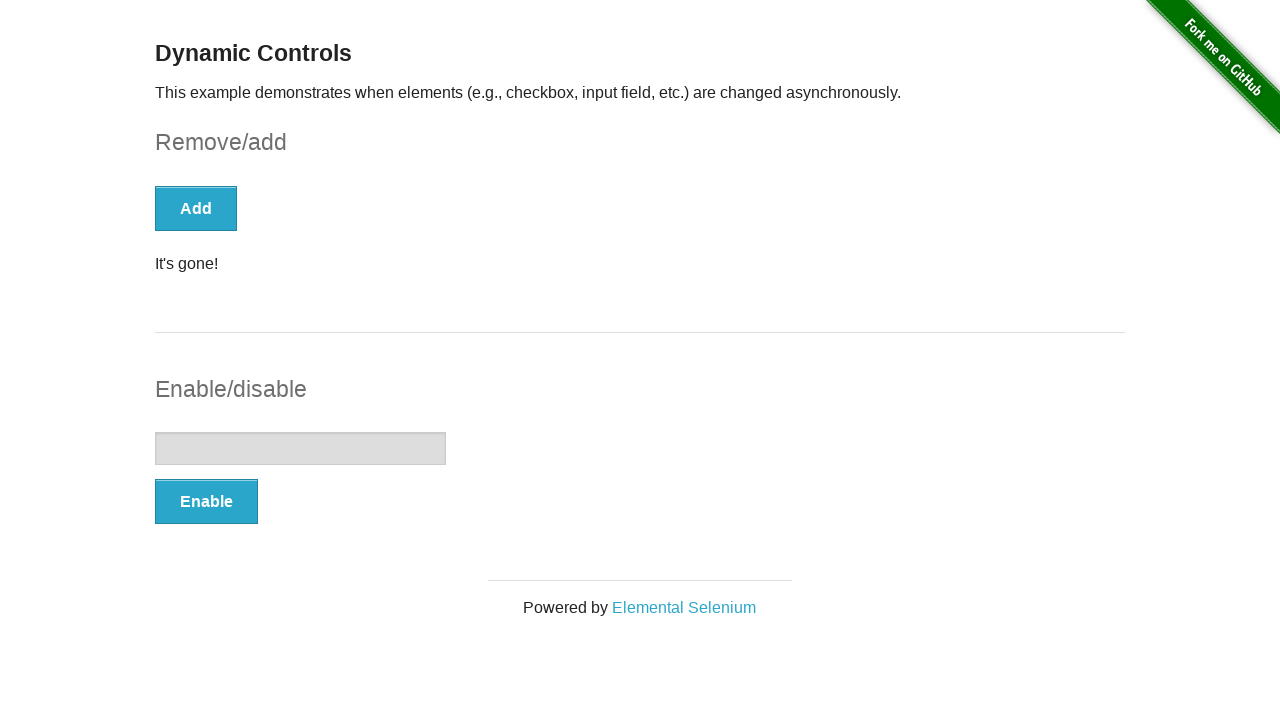